Tests window handling functionality by clicking a link to open a new window, switching between windows, and verifying content in both windows

Starting URL: https://the-internet.herokuapp.com/

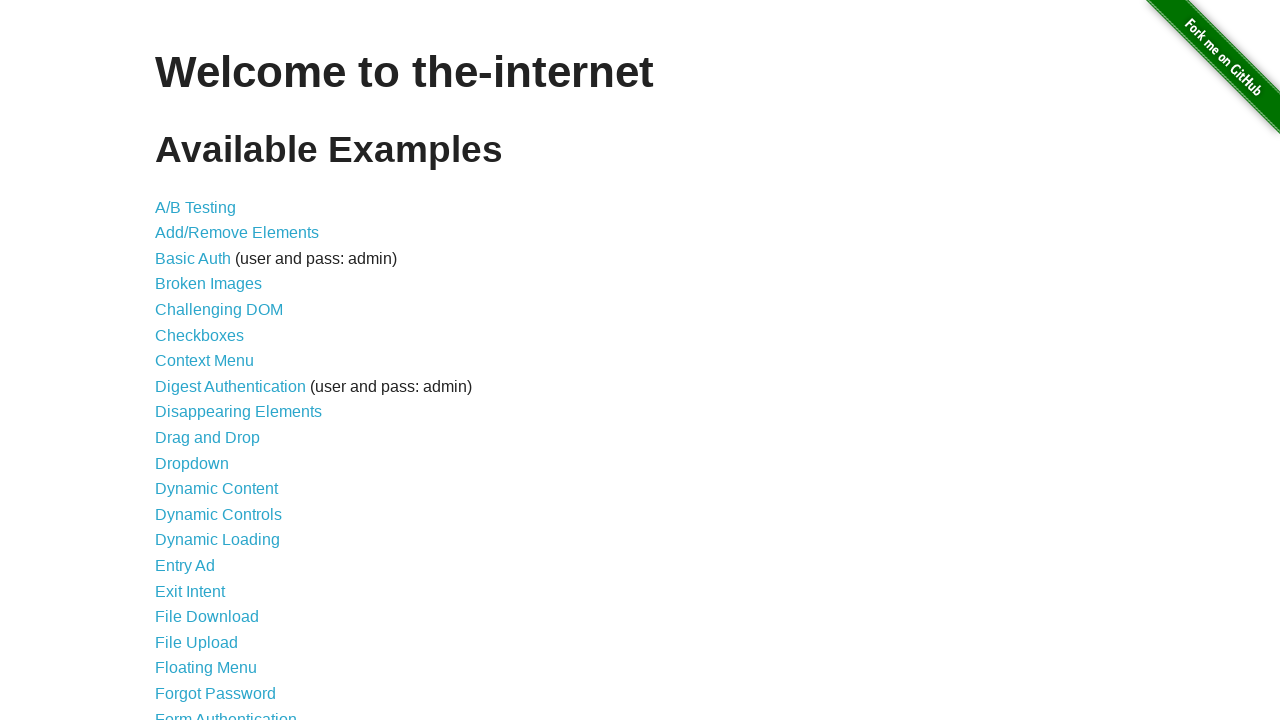

Clicked on Multiple Windows link at (218, 369) on xpath=//a[contains(text(),'Multiple Windows')]
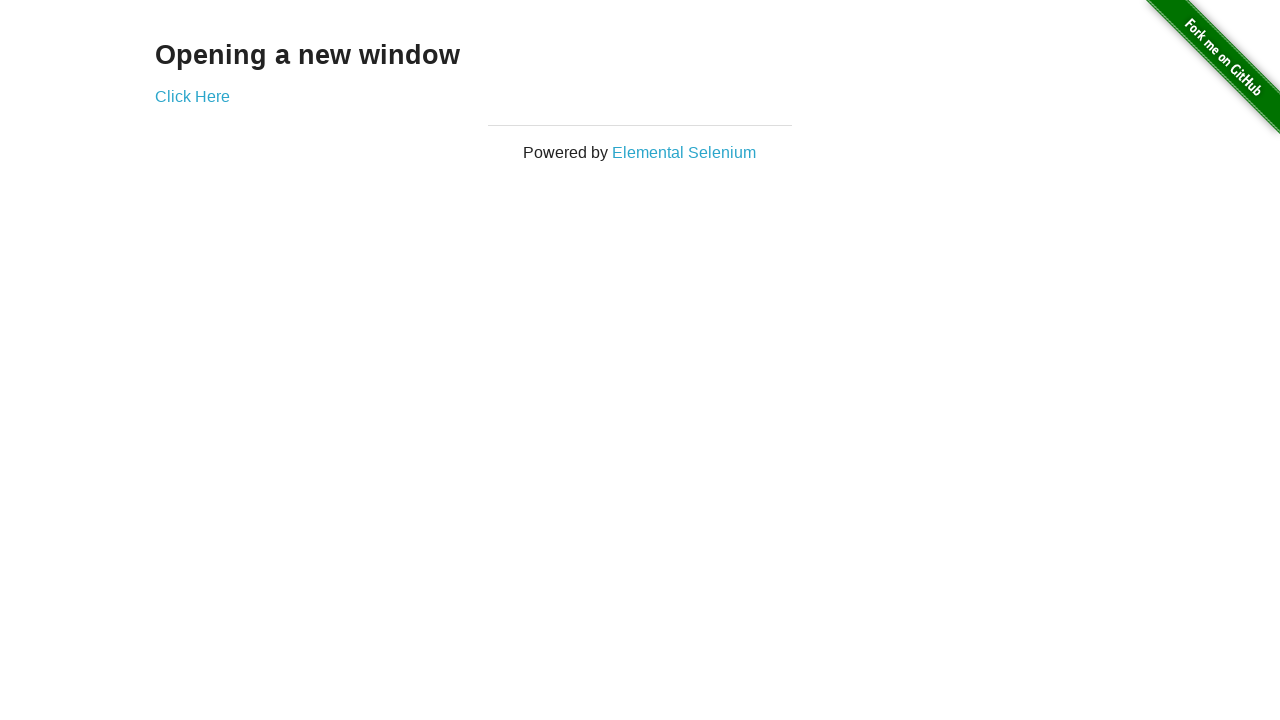

Clicked Click Here link to open new window at (192, 96) on xpath=//a[contains(text(),'Click Here')]
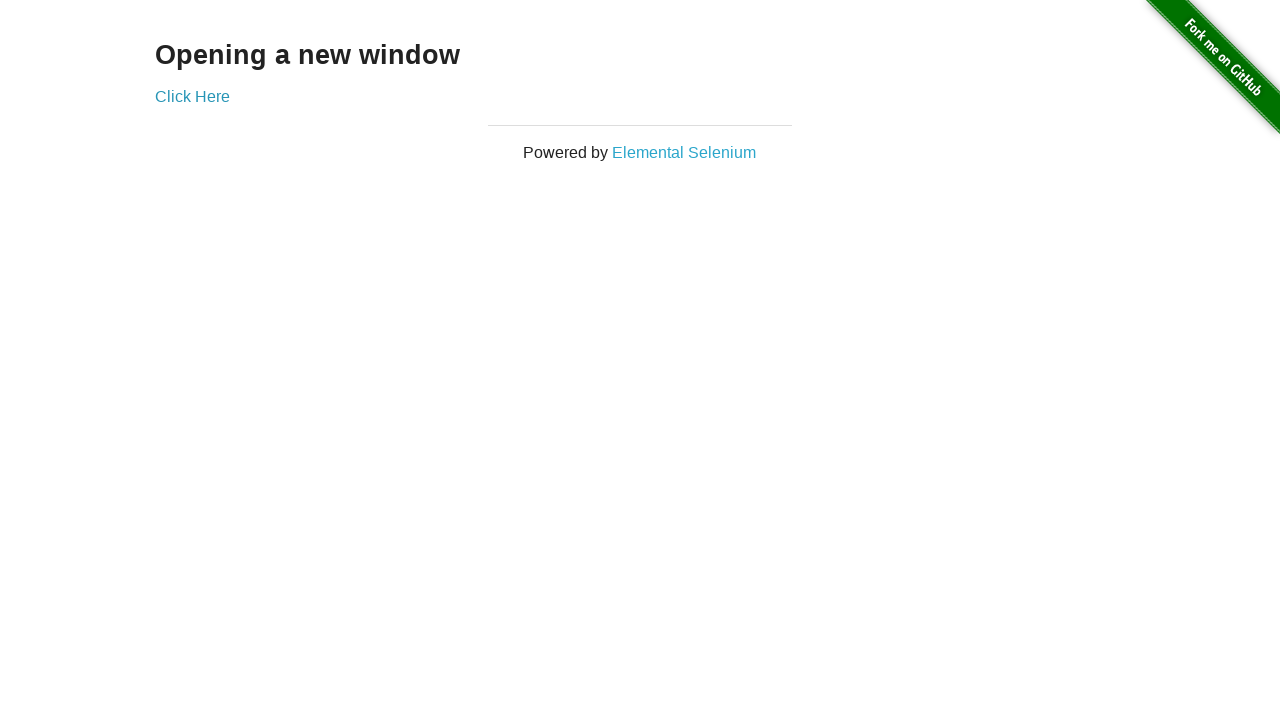

New window popup opened and captured
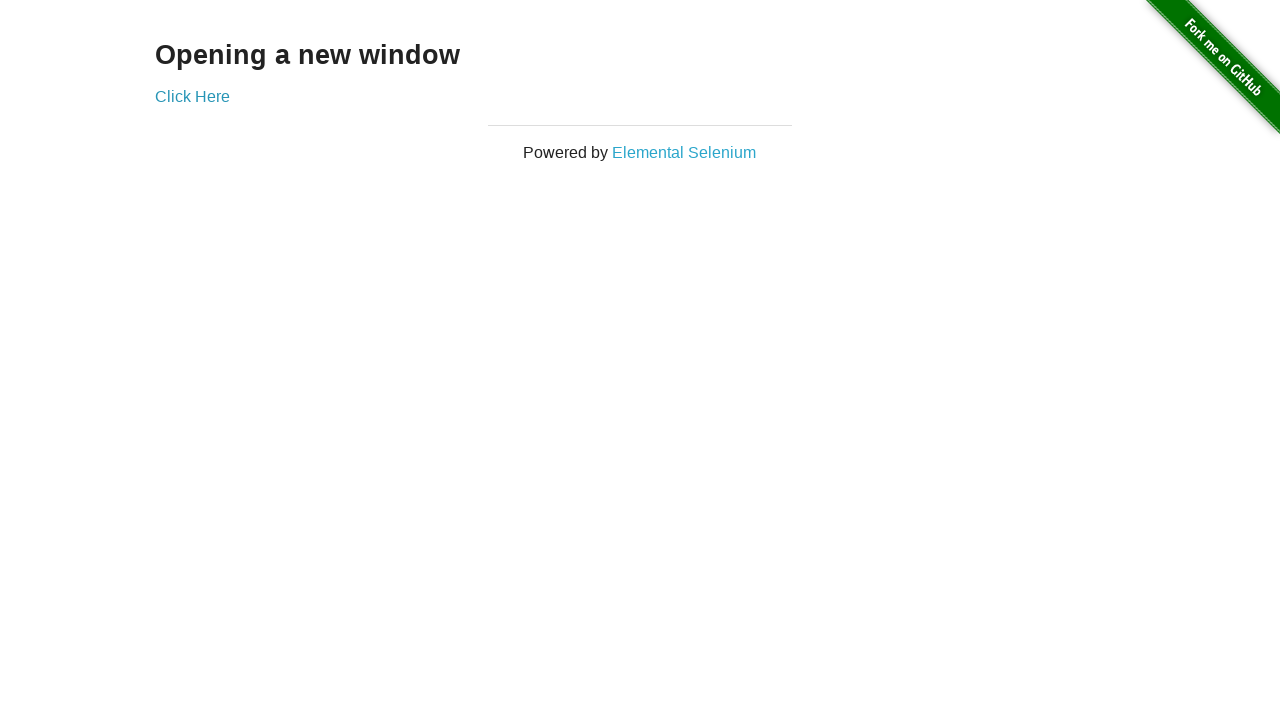

Retrieved text from new window: New Window
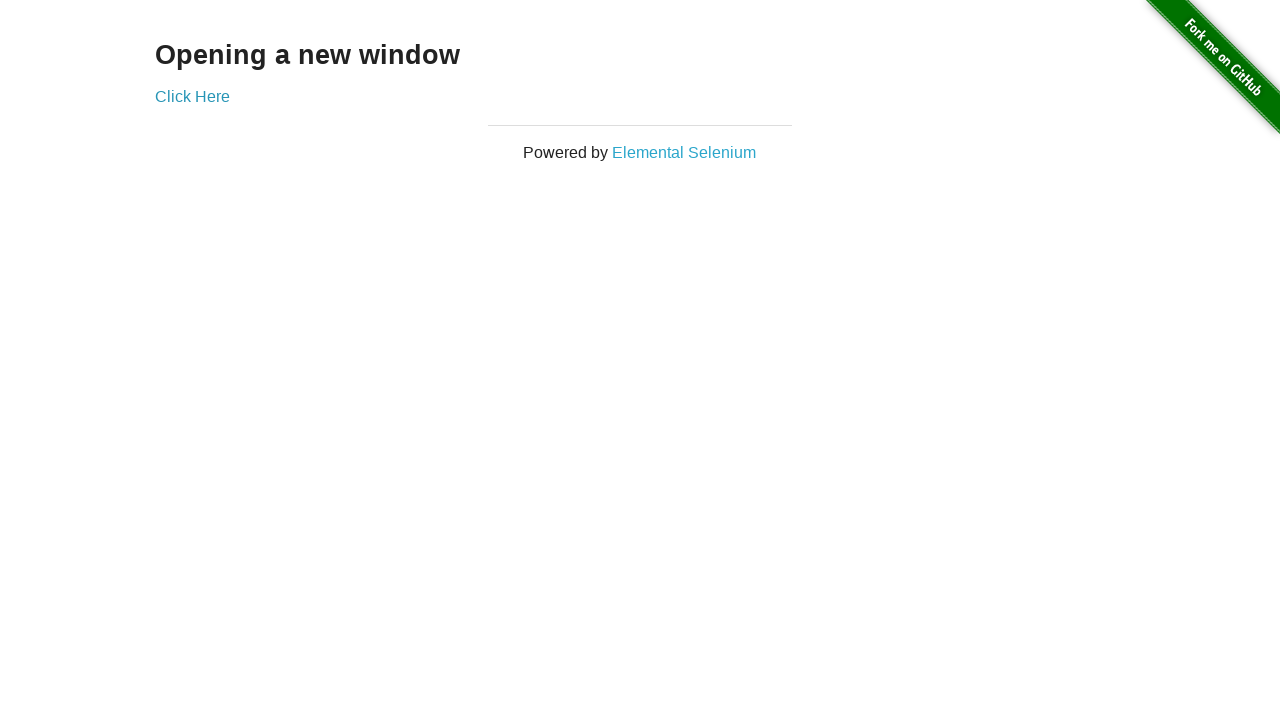

Retrieved text from original window: Opening a new window
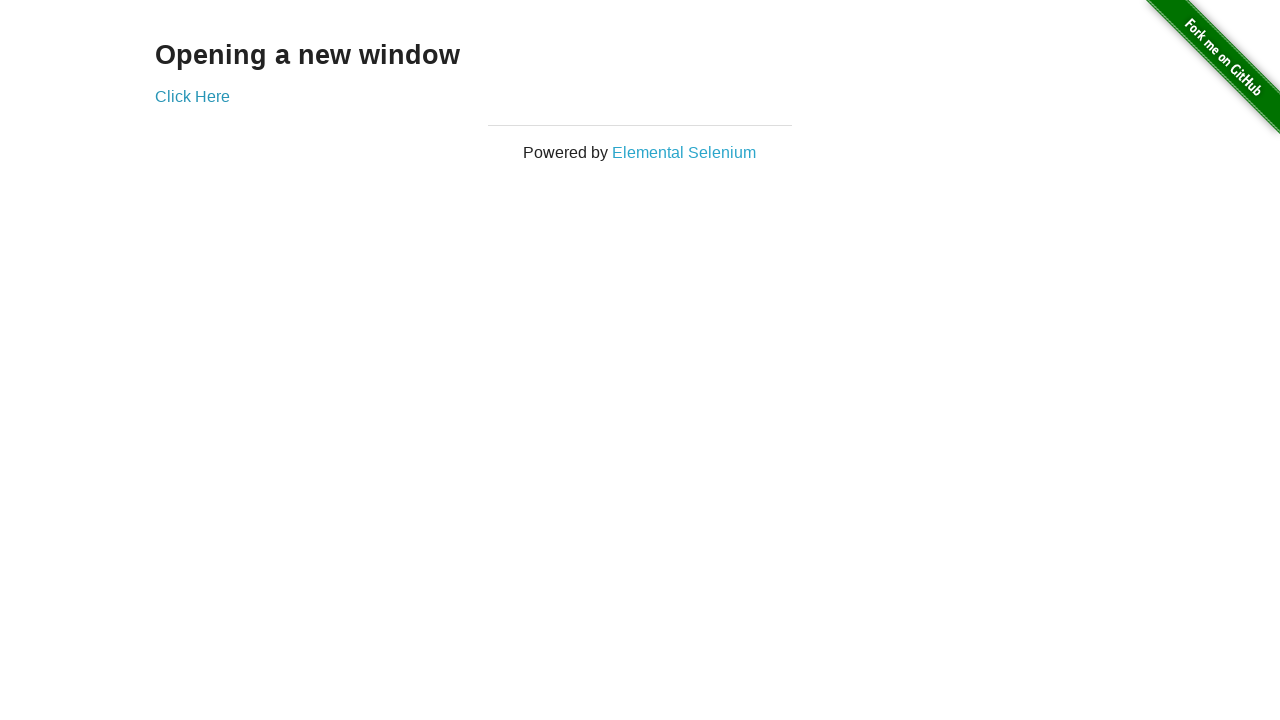

Closed new window popup
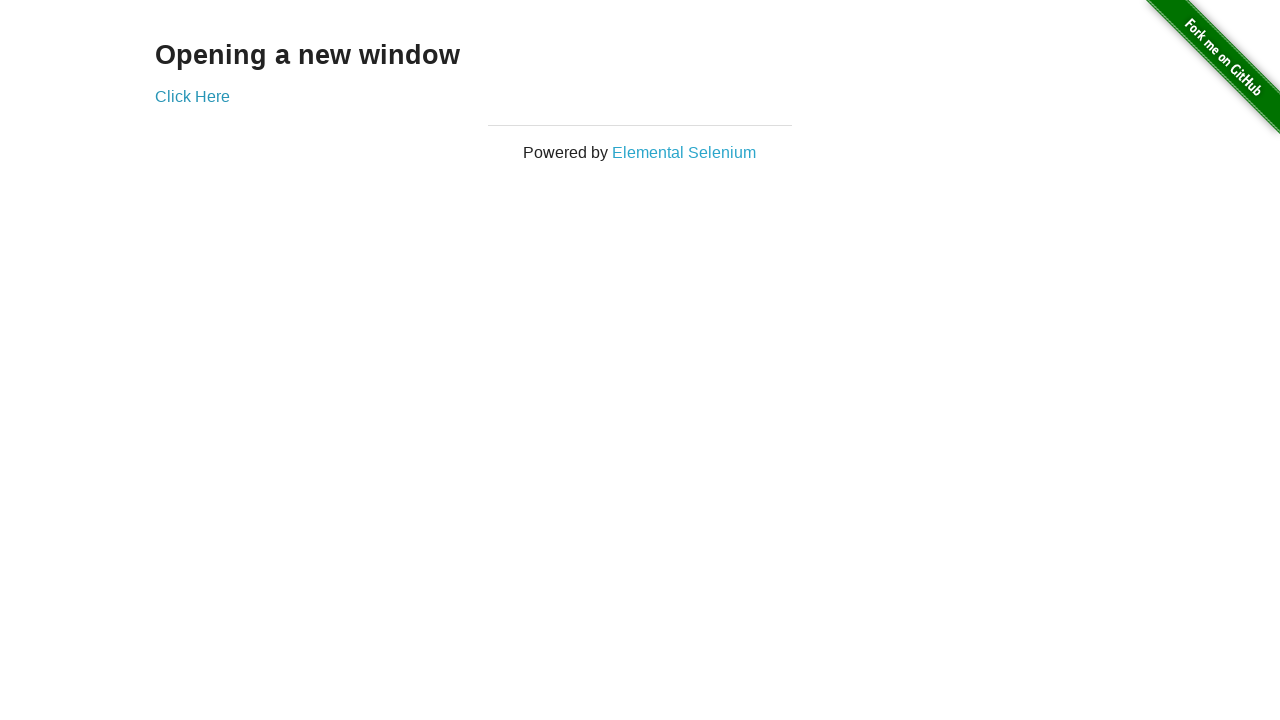

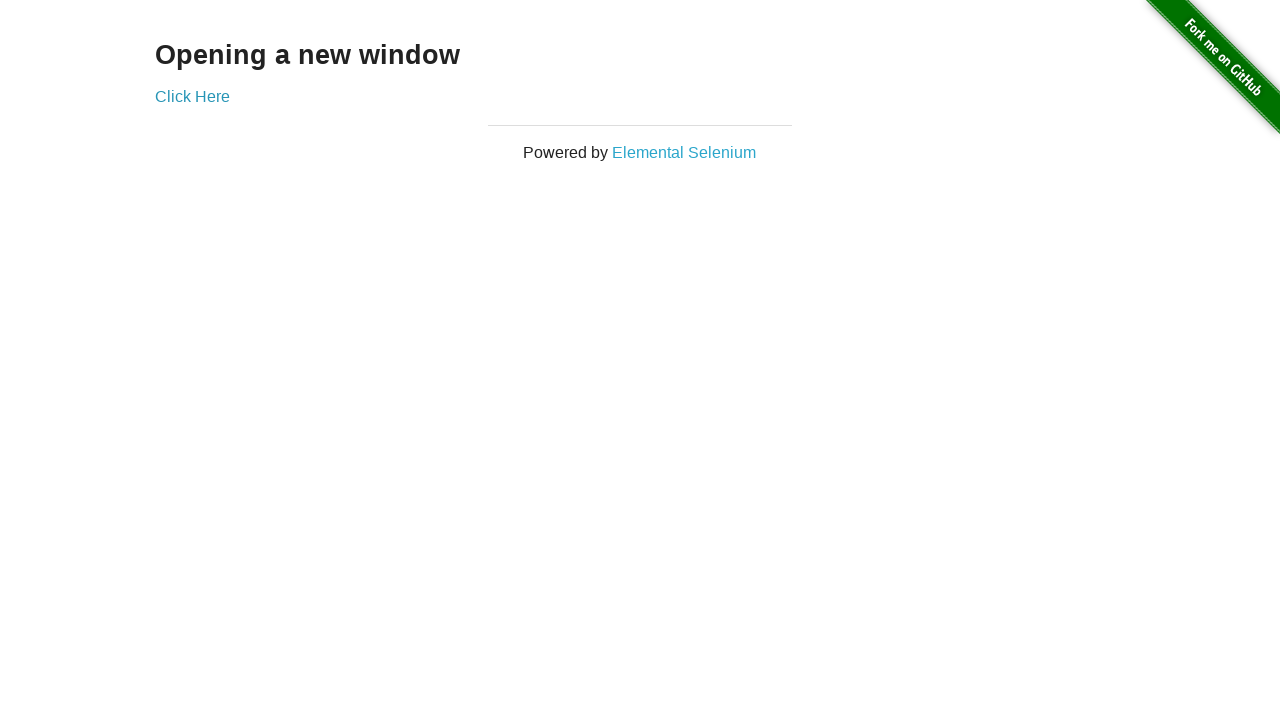